Tests window handling by clicking buttons that open new windows and tabs, then switching between them to verify navigation.

Starting URL: https://rahulshettyacademy.com/AutomationPractice/

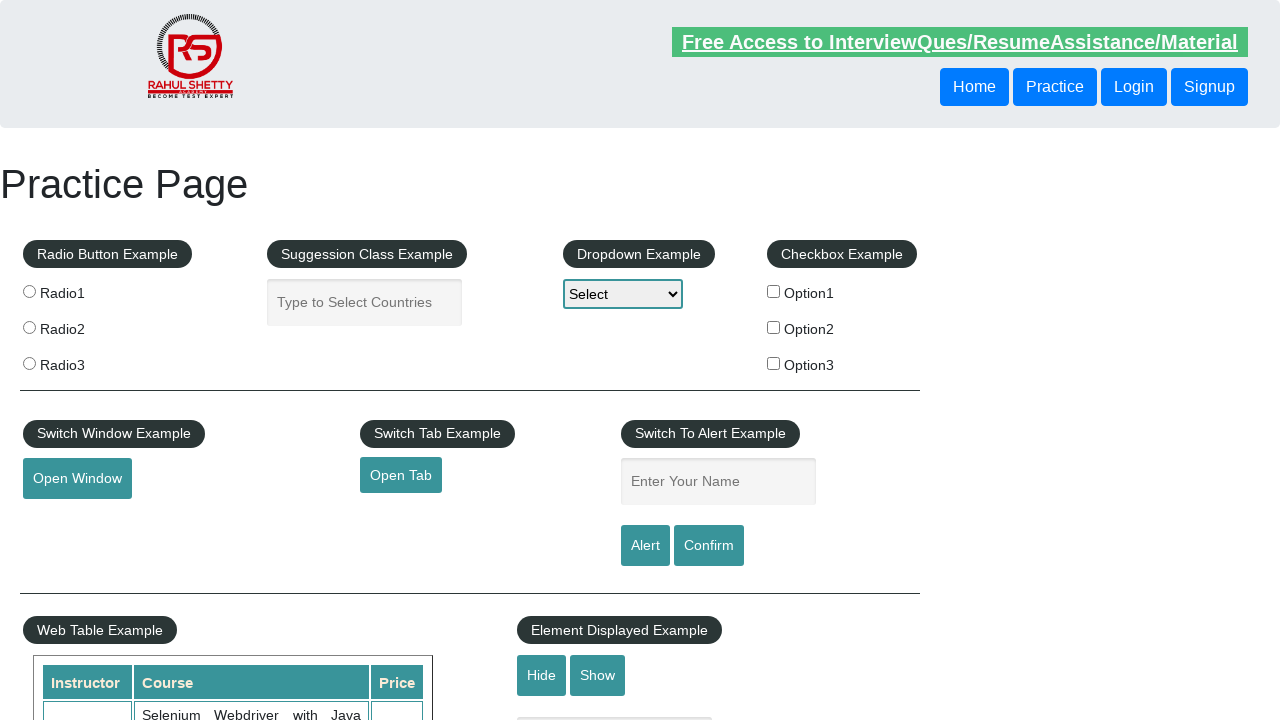

Clicked button to open new window at (77, 479) on button#openwindow
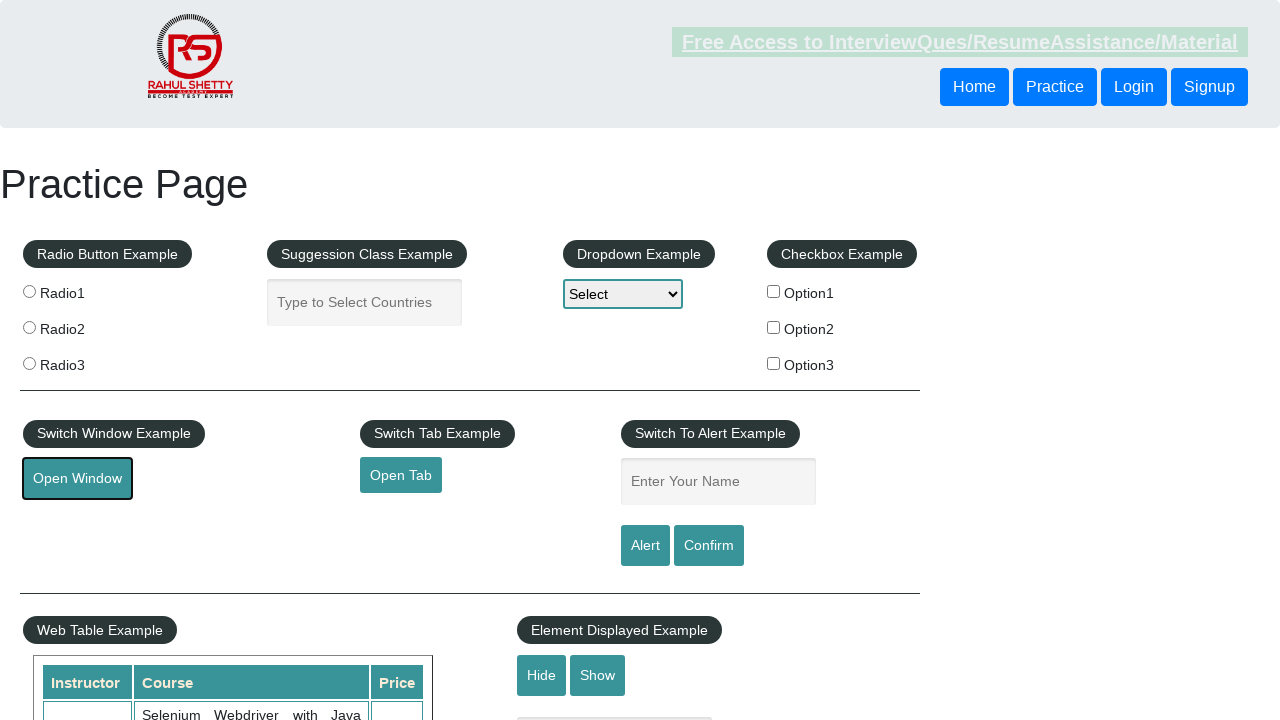

New window opened and captured
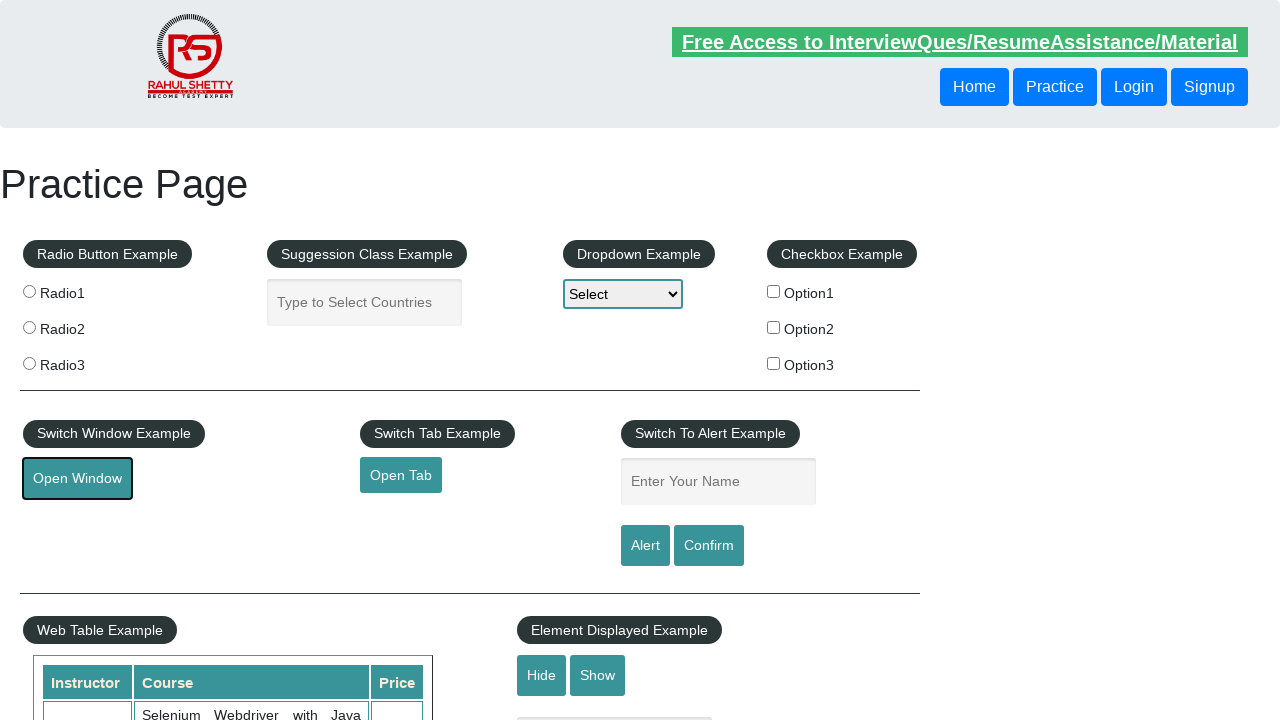

Clicked link to open new tab at (401, 475) on a#opentab
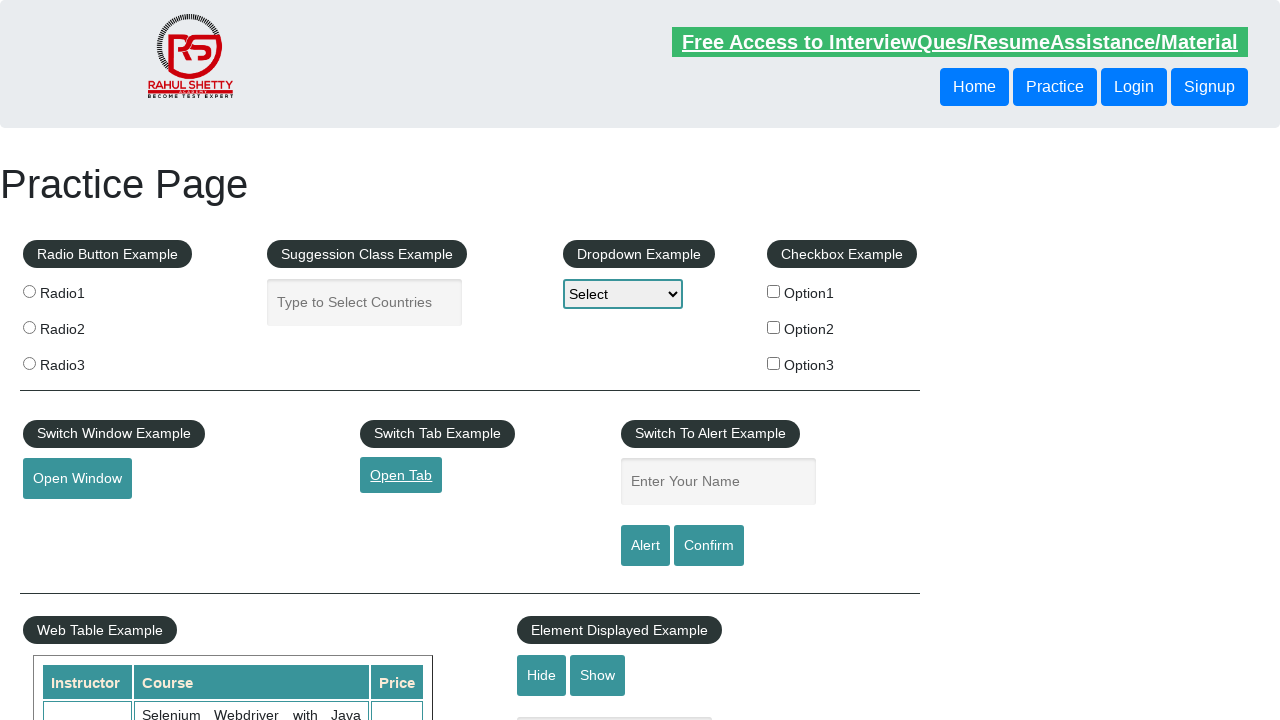

New tab opened and captured
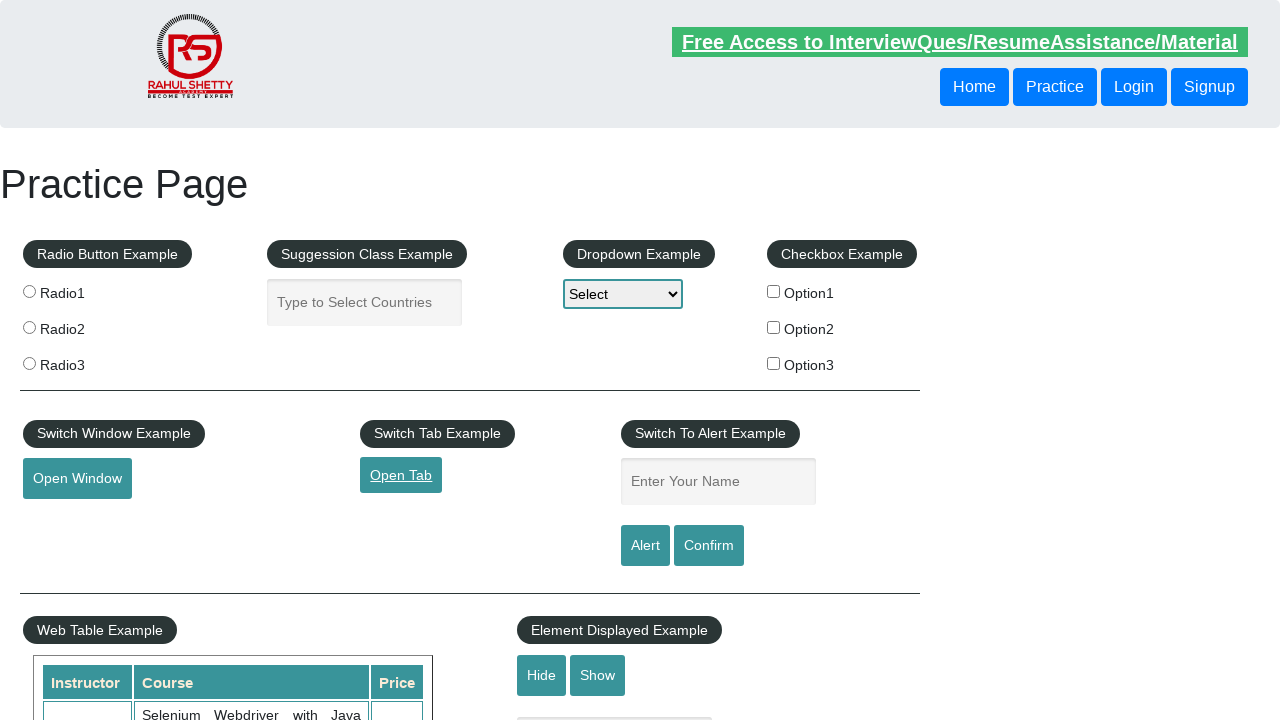

New window finished loading
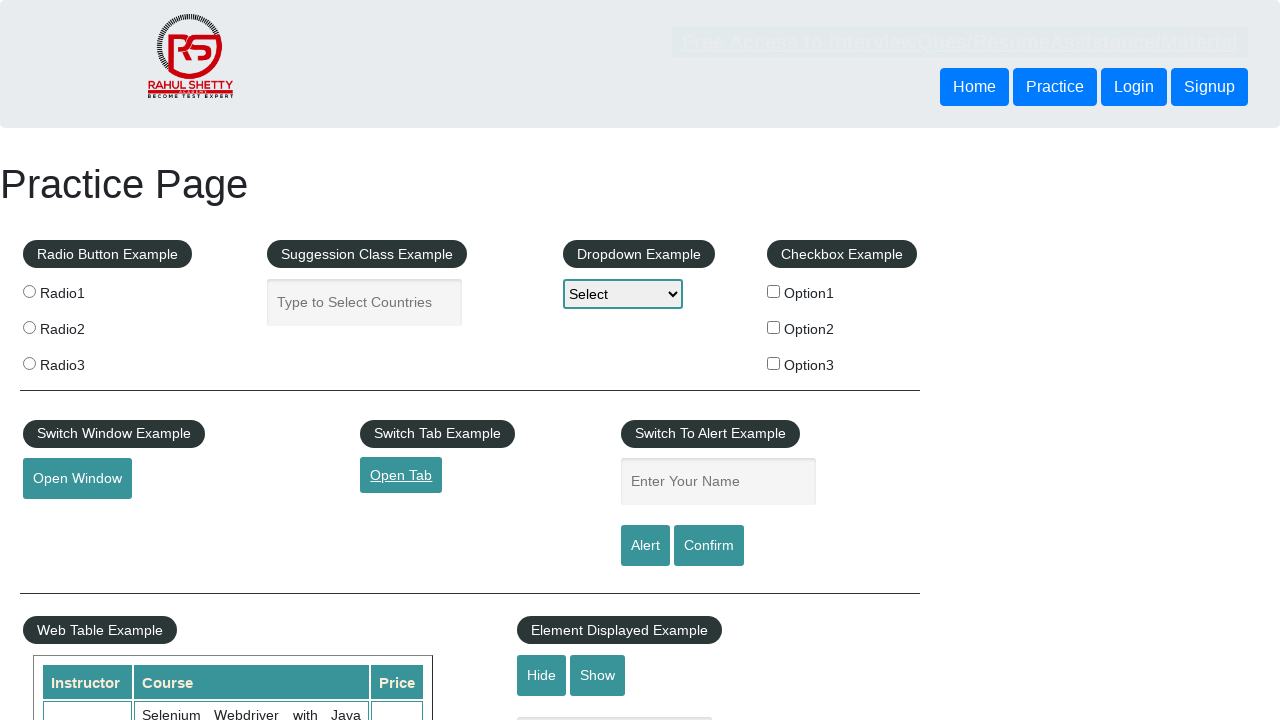

New tab finished loading
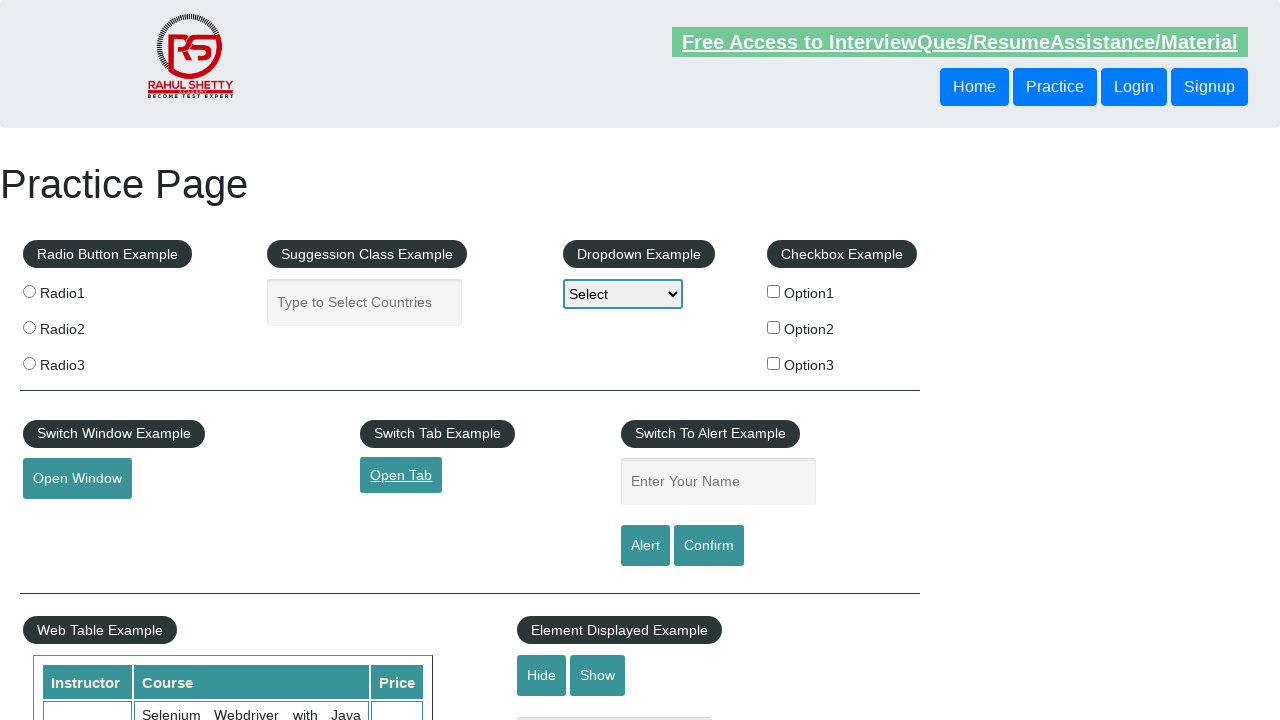

Switched focus to new tab
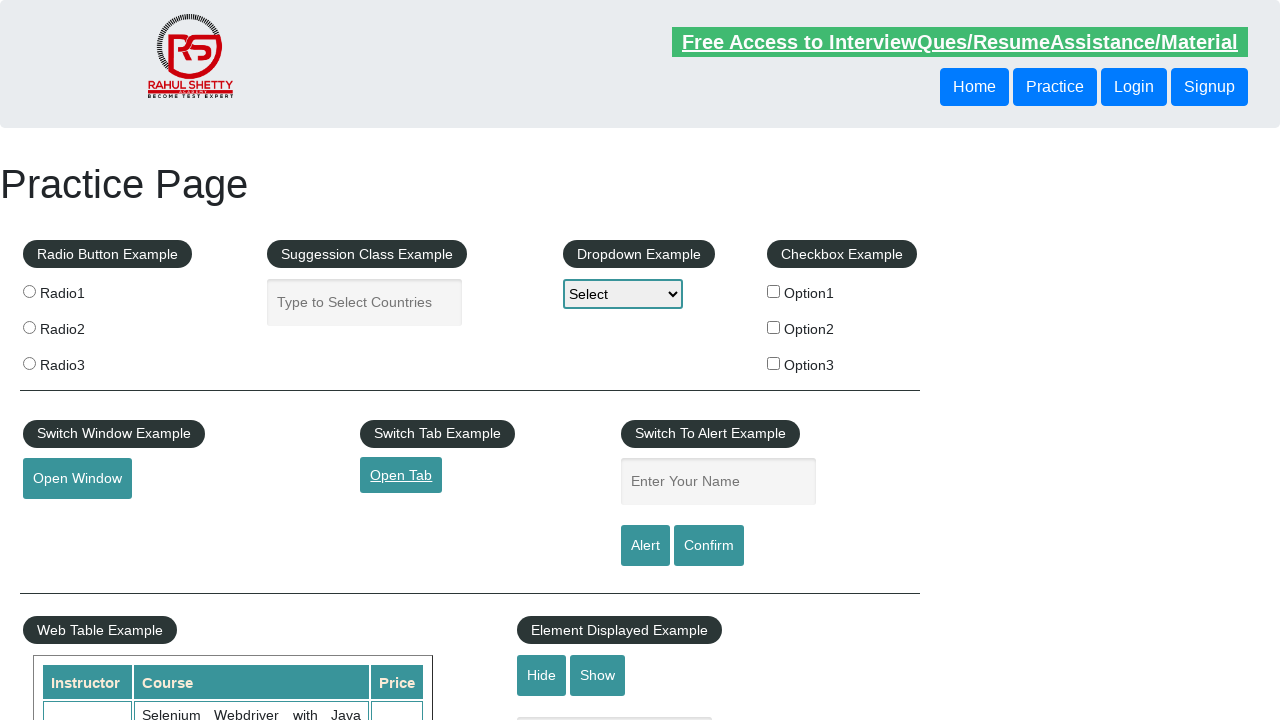

Switched focus to new window
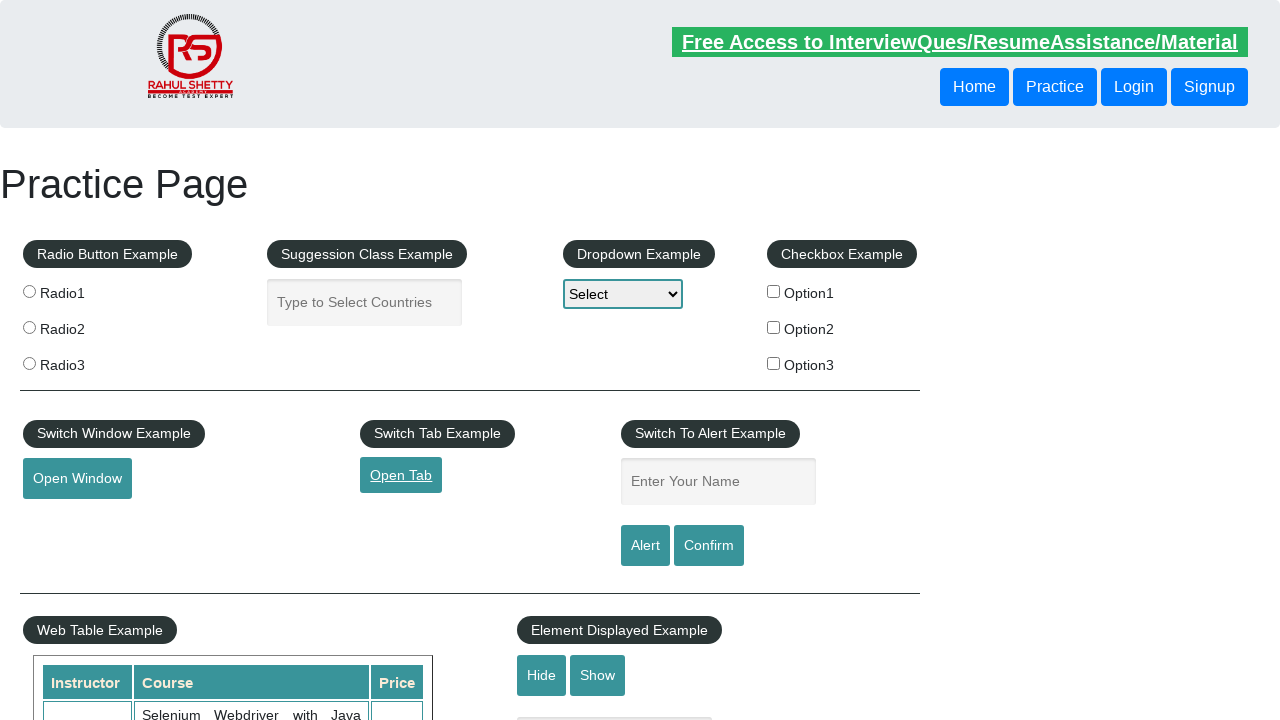

Switched focus back to original page
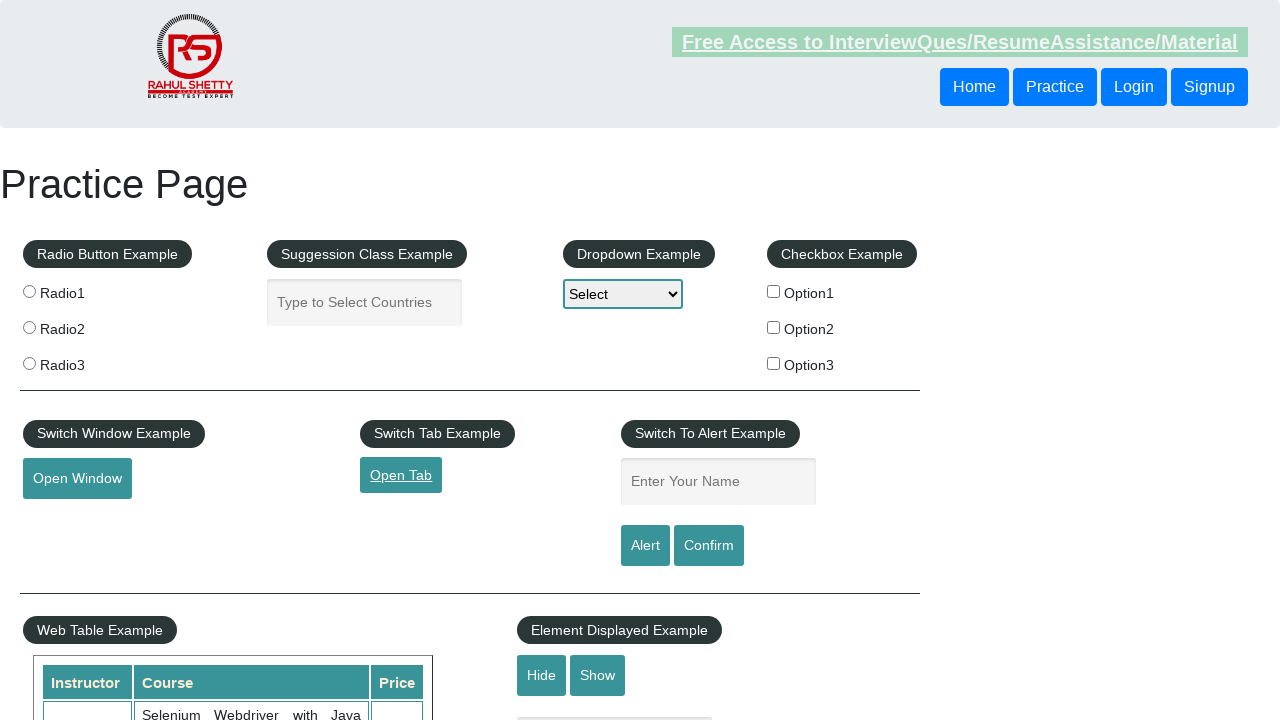

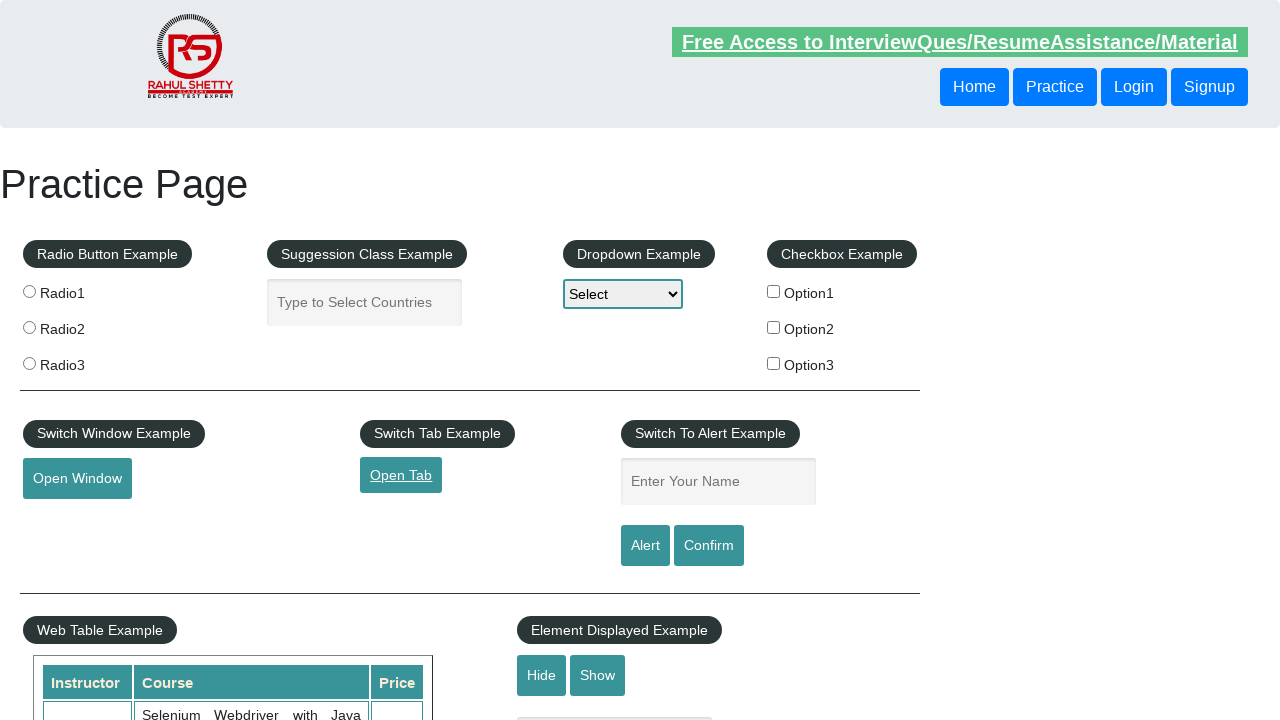